Tests clicking on the Elemental Selenium link

Starting URL: https://the-internet.herokuapp.com/login

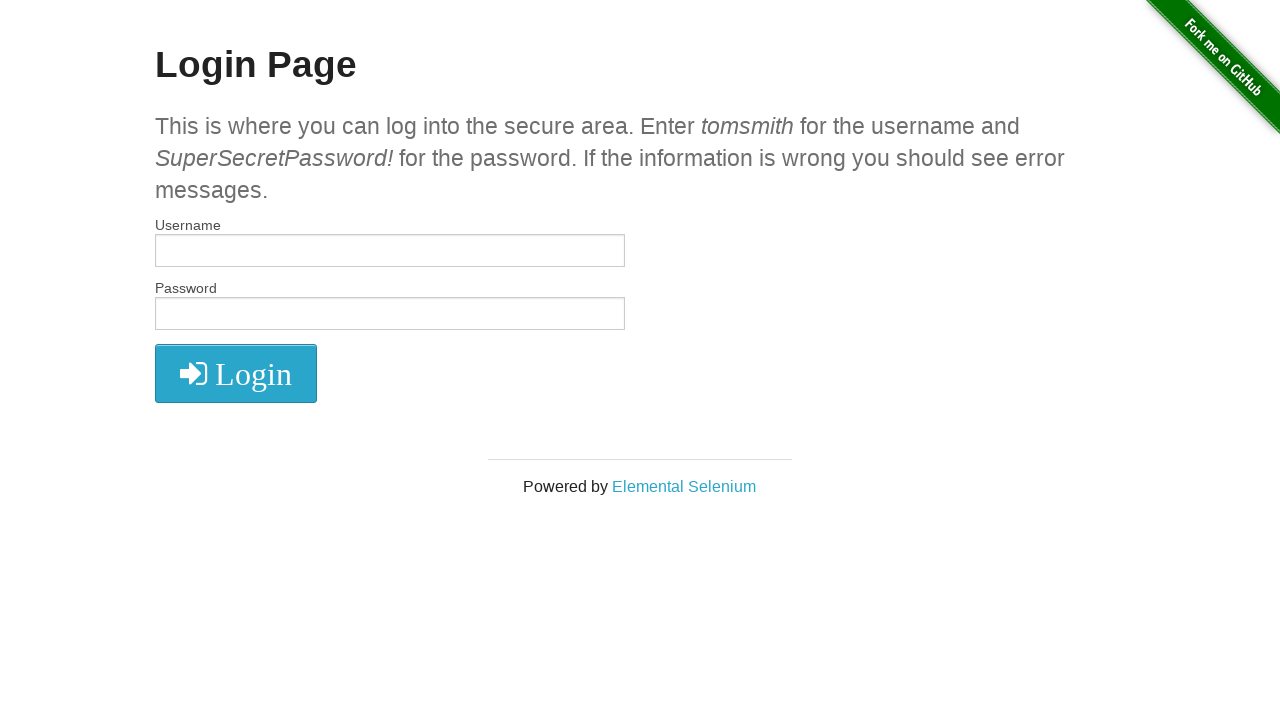

Clicked on the Elemental Selenium link at (684, 486) on text=Elemental Selenium
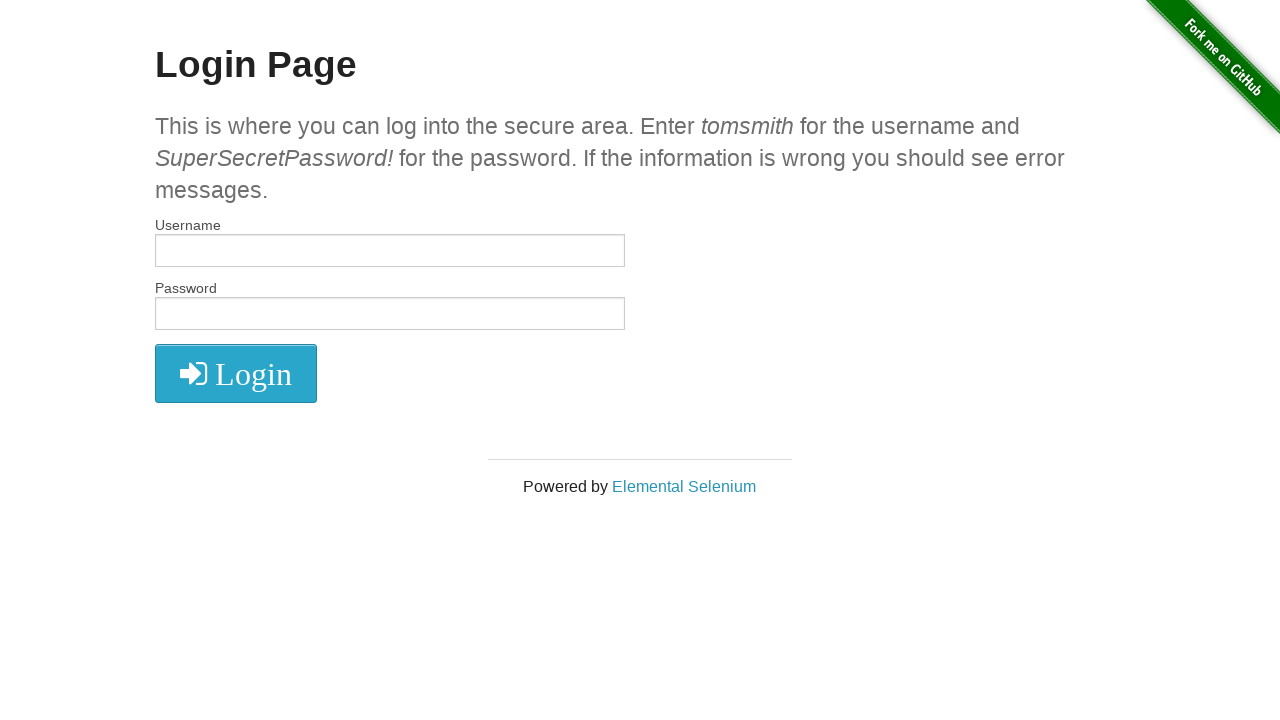

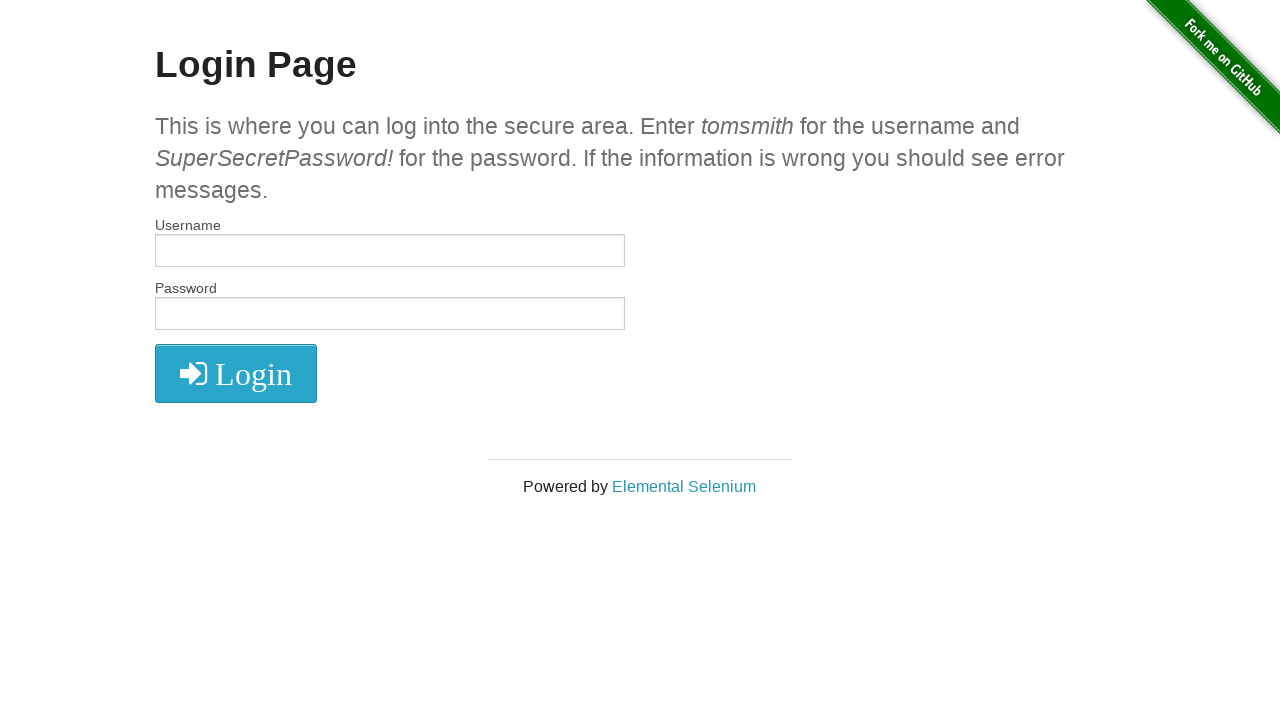